Fills out a registration form by entering personal information in multiple fields and selecting a gender radio button

Starting URL: http://demo.automationtesting.in/Register.html

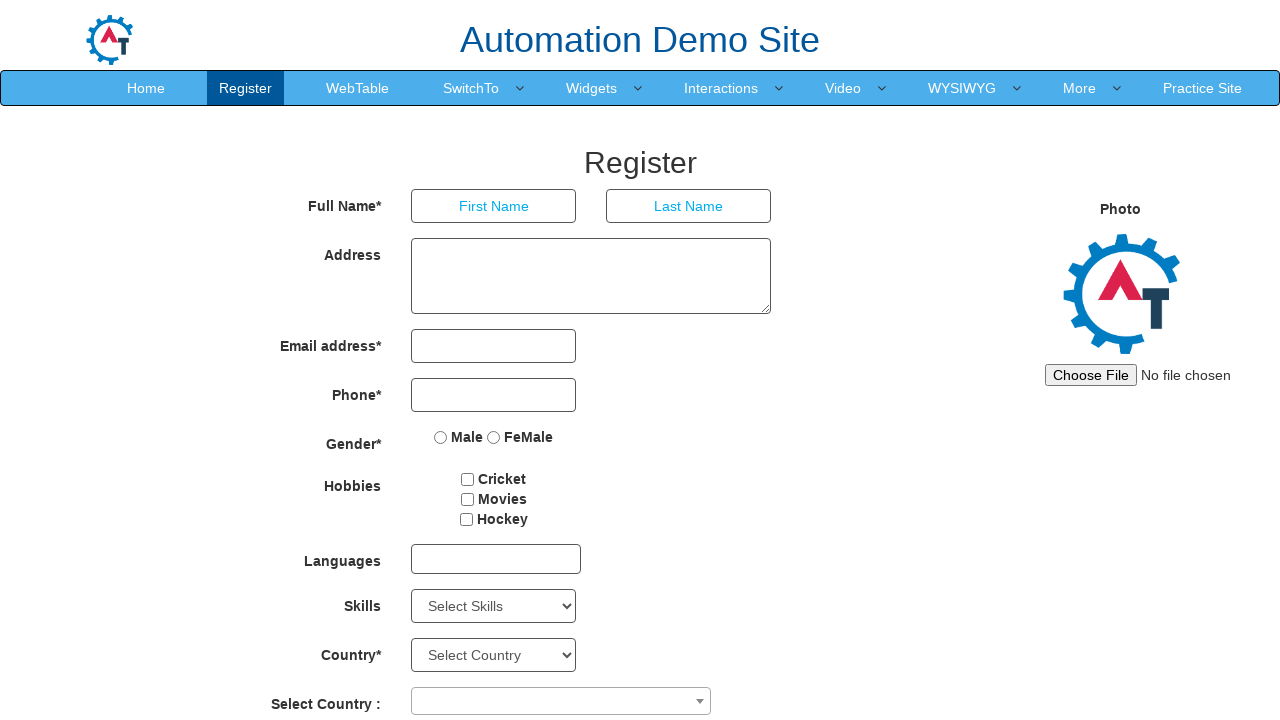

Filled first name field with 'Omar' on [ng-model='FirstName']
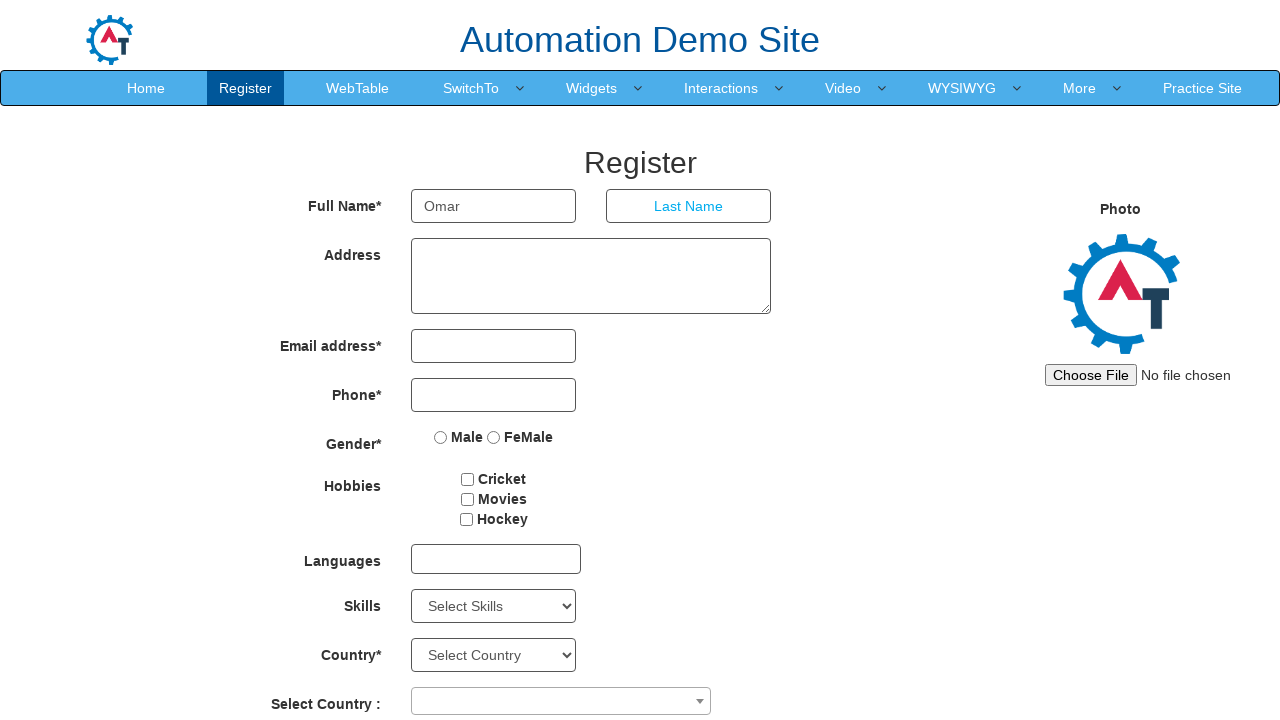

Pressed Tab to navigate from first name field on [ng-model='FirstName']
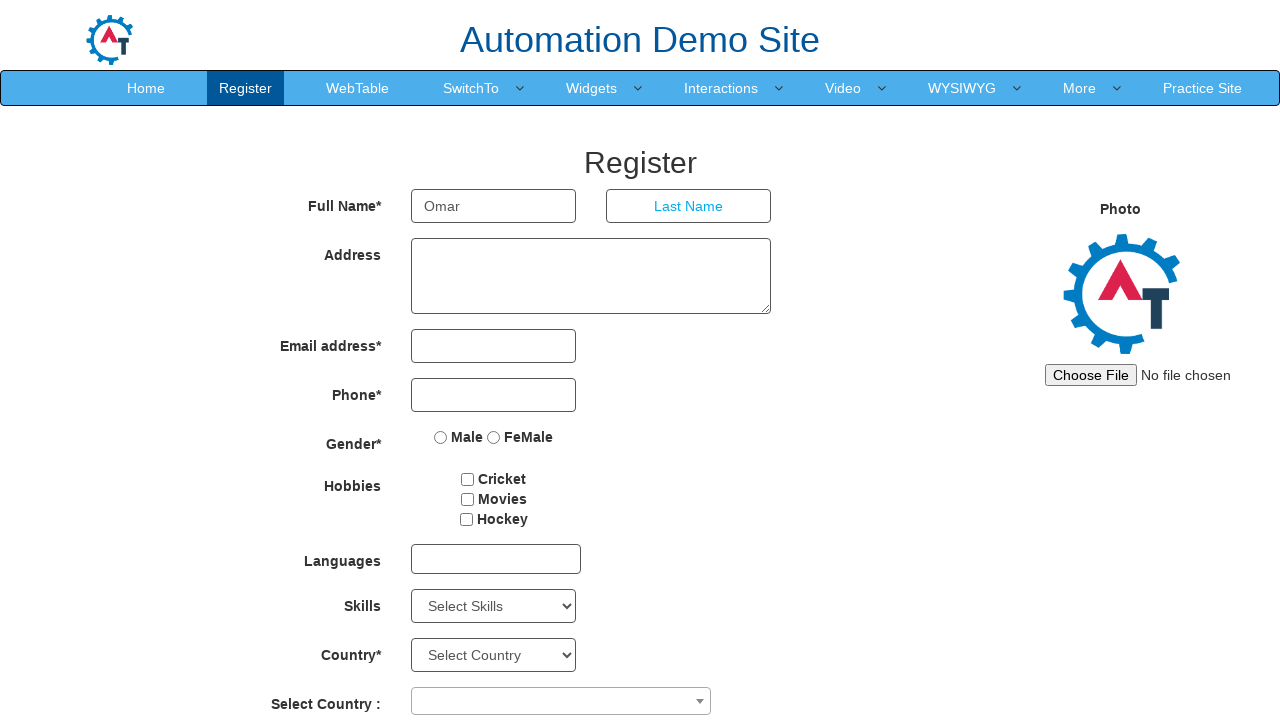

Typed last name 'Ramo' in last name field on [ng-model='LastName']
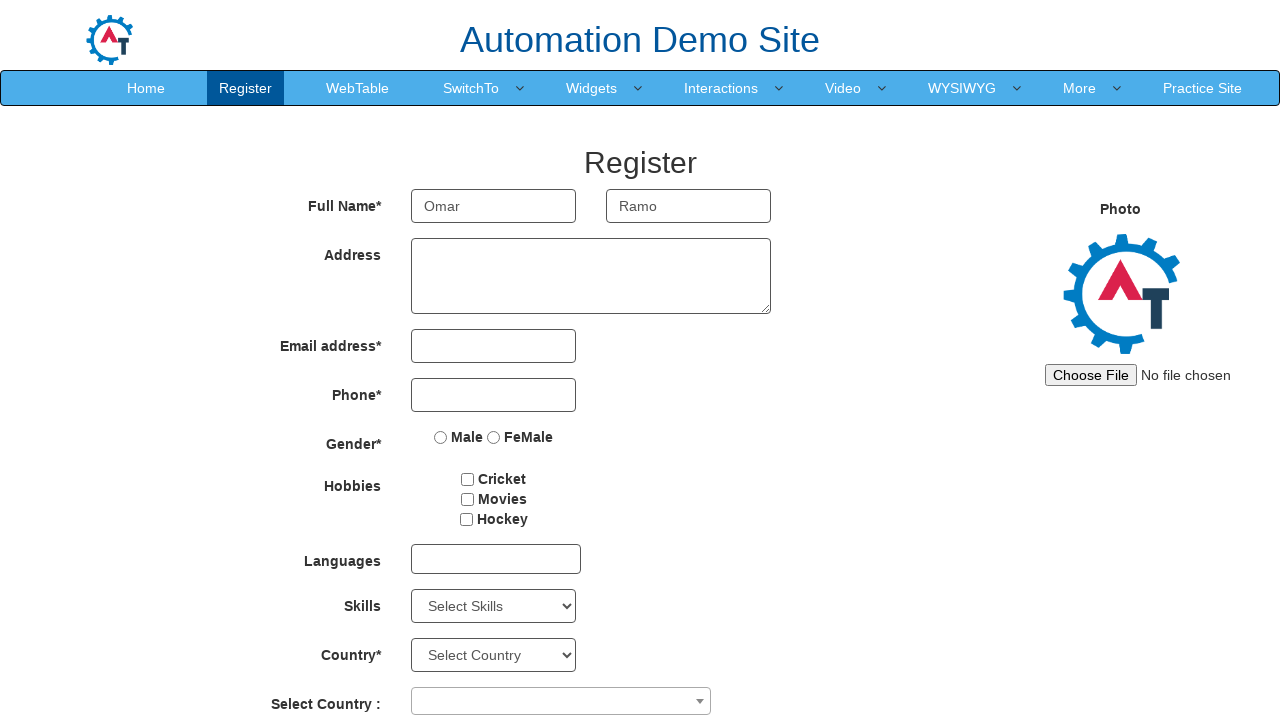

Pressed Tab to navigate from last name field on [ng-model='LastName']
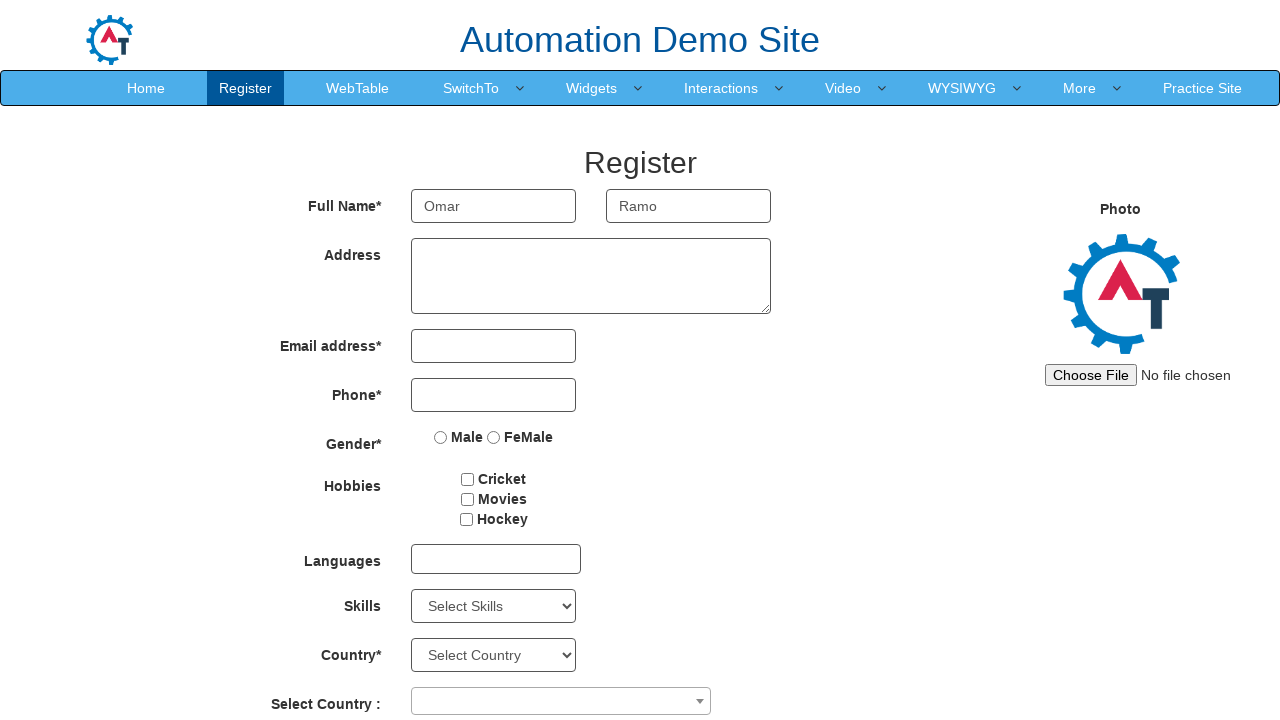

Typed address '123 Main Street, Main City, 12345, ST, USA' in address field on [ng-model='Adress']
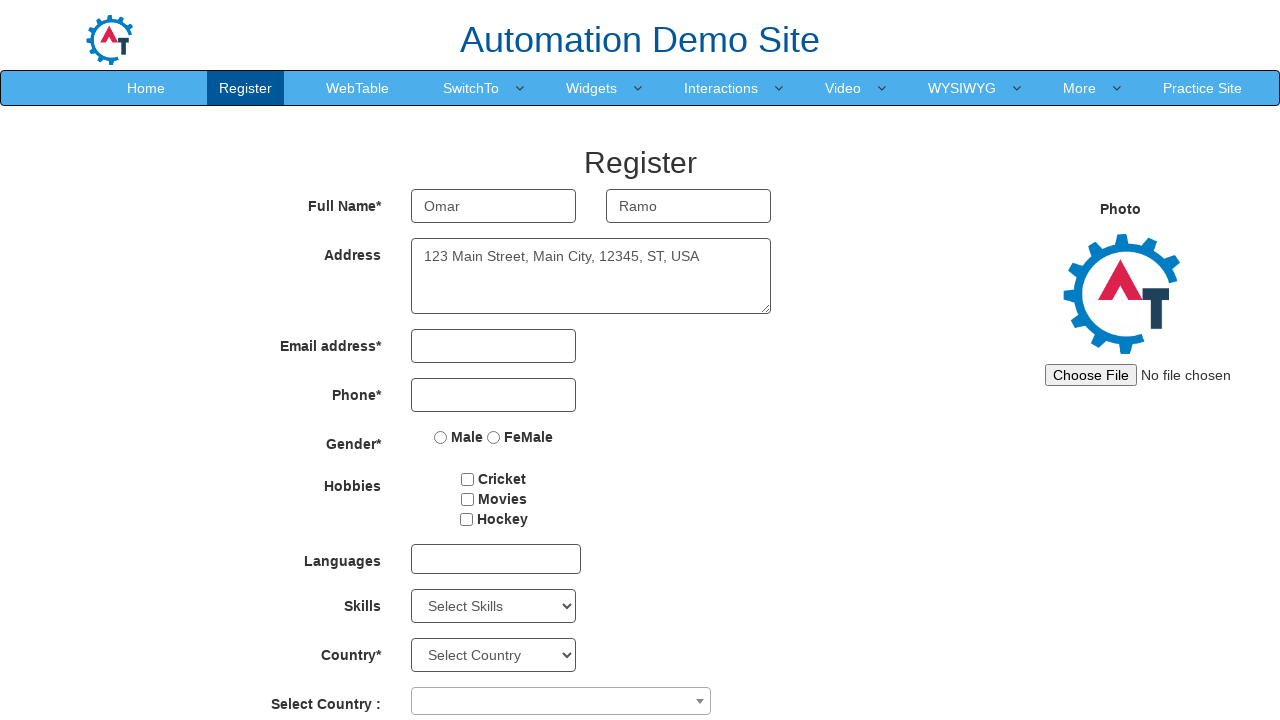

Pressed Tab to navigate from address field on [ng-model='Adress']
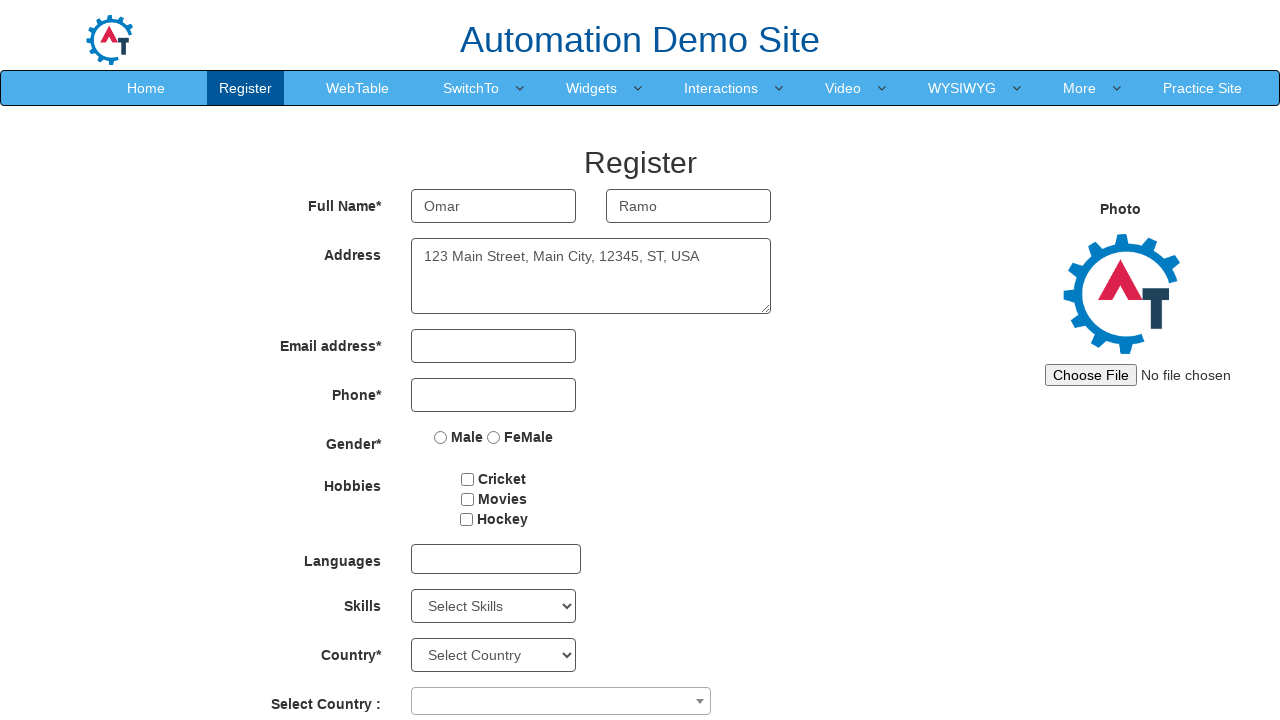

Typed email 'omarramo@gmail.com' in email field on [ng-model='EmailAdress']
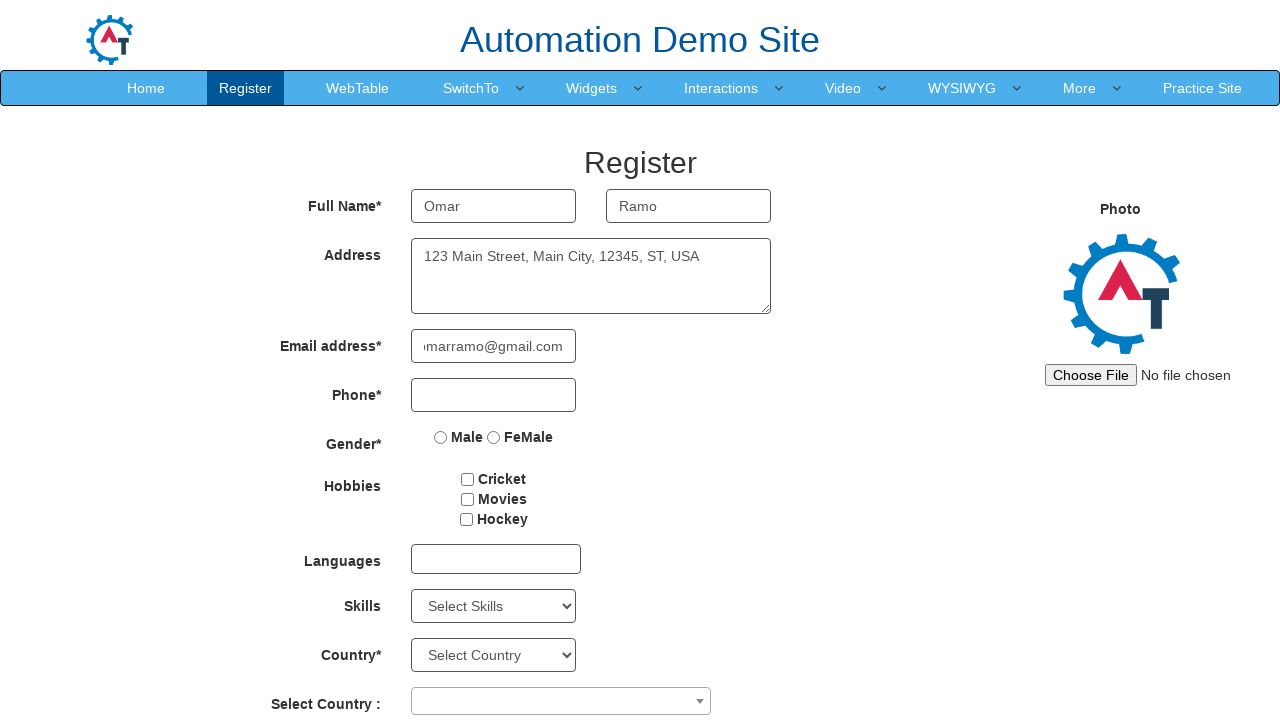

Pressed Tab to navigate from email field on [ng-model='EmailAdress']
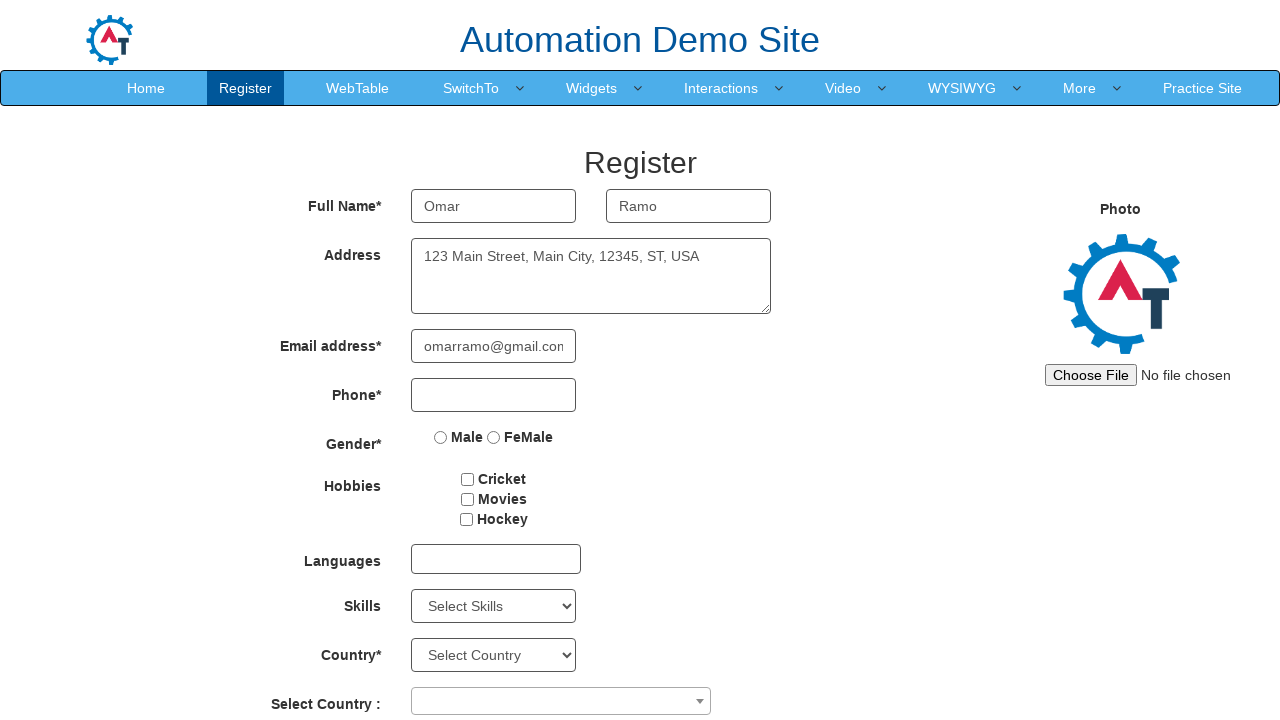

Typed phone number '123-321-1221' in phone field on [ng-model='Phone']
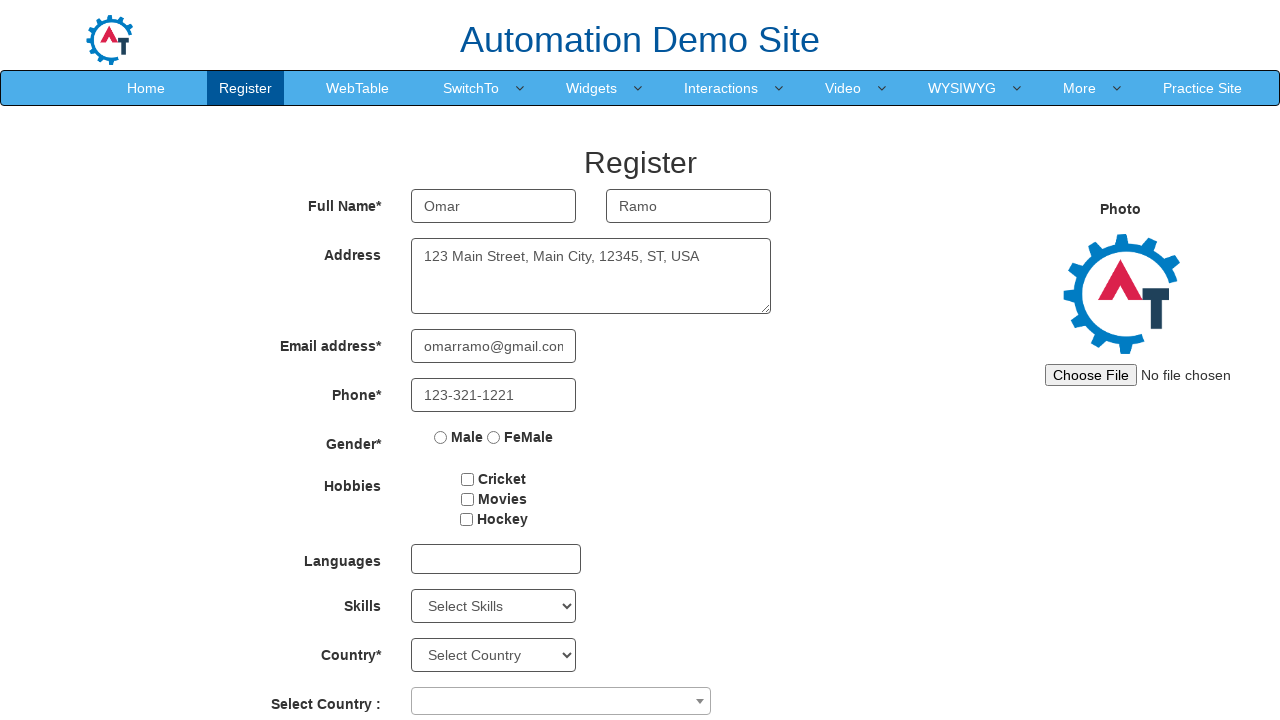

Located Male radio button
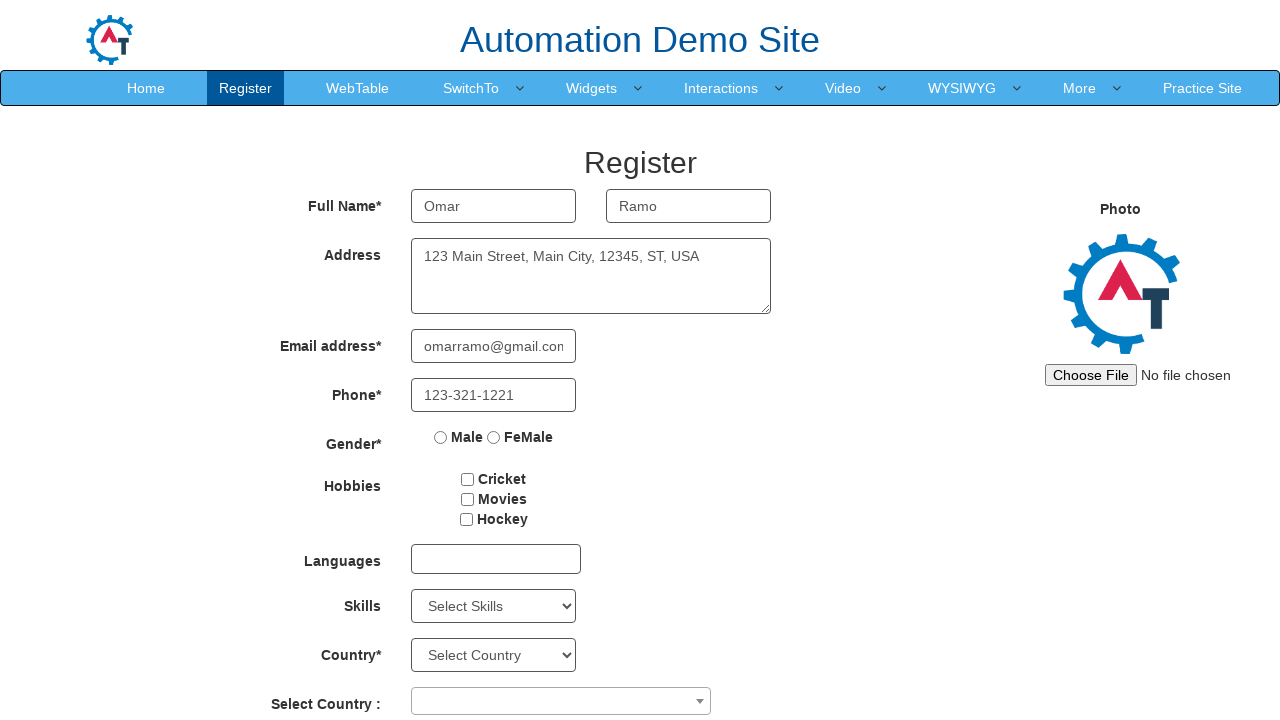

Clicked Male radio button to select gender at (441, 437) on input[type='radio'] >> nth=0
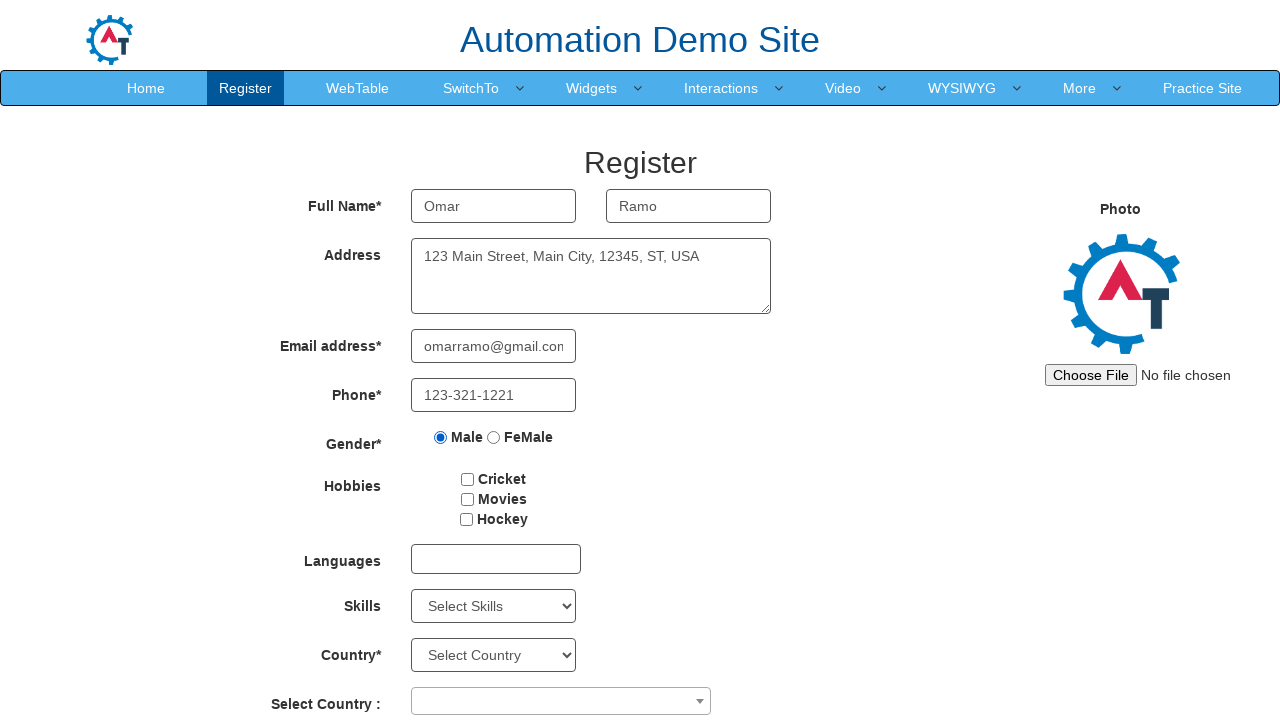

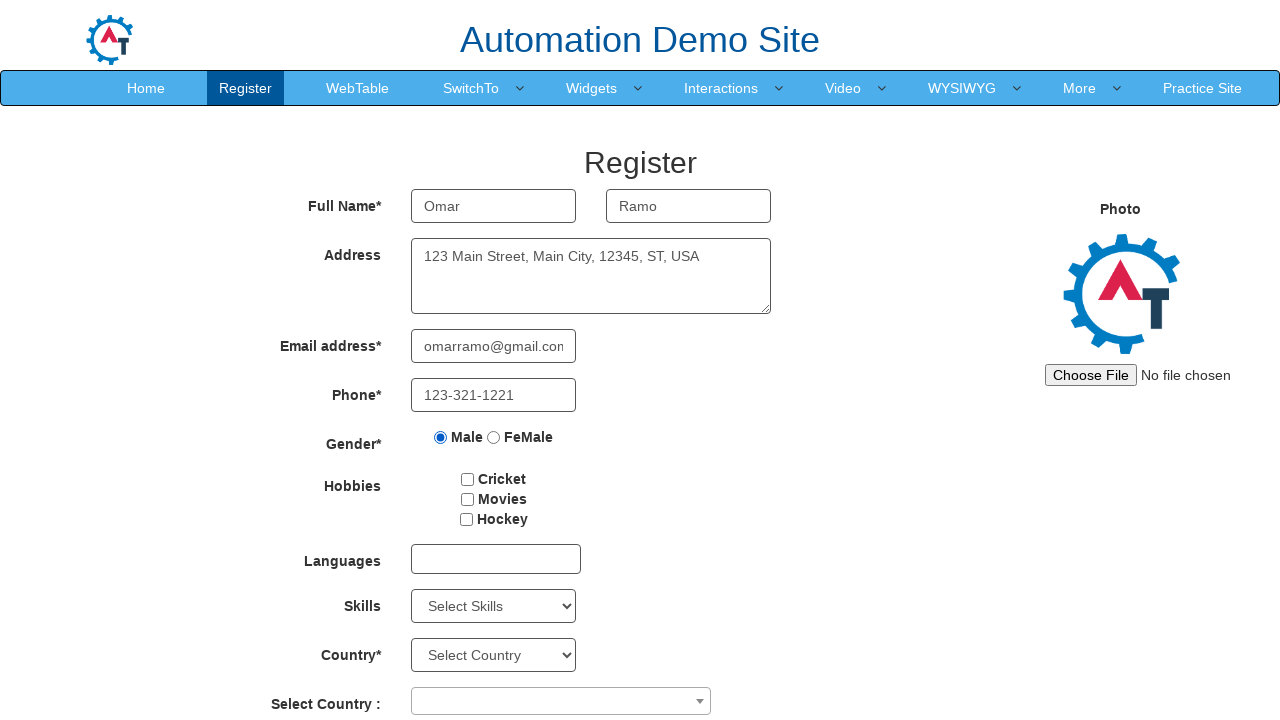